Tests that the past page displays yesterday's date in the correct format

Starting URL: https://news.ycombinator.com/

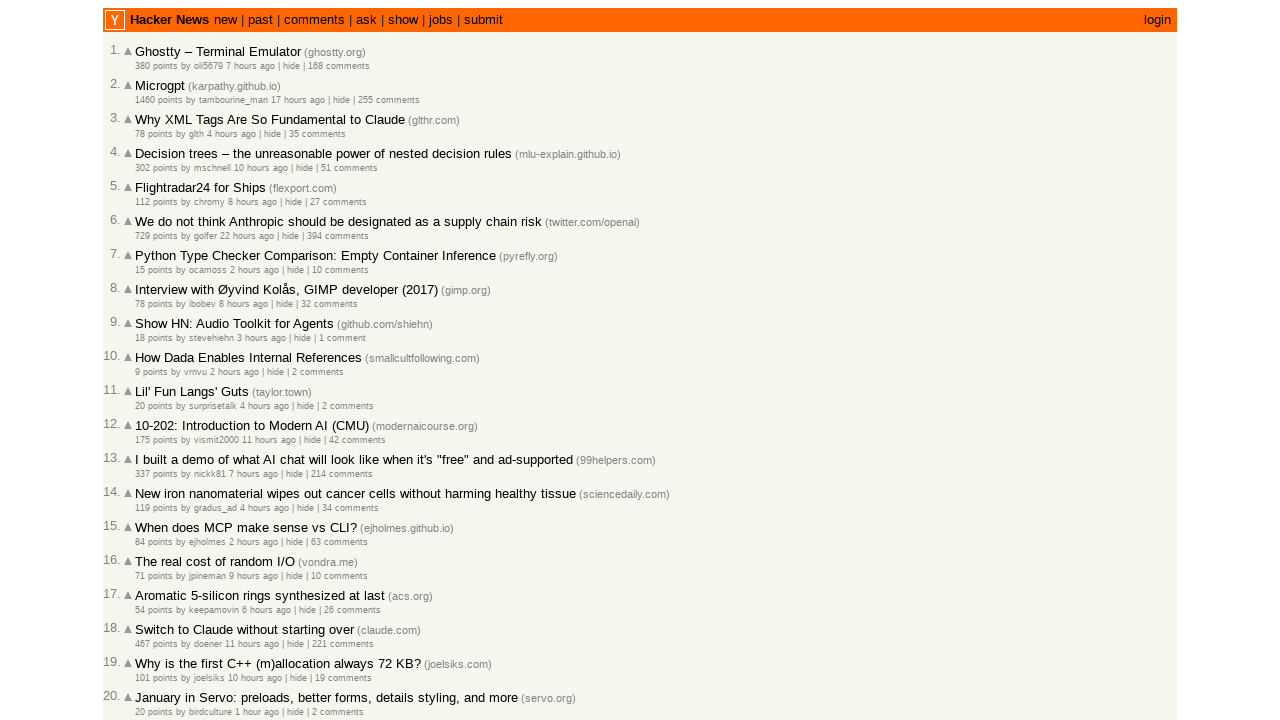

Clicked on 'past' link to navigate to past news page at (260, 20) on text=past
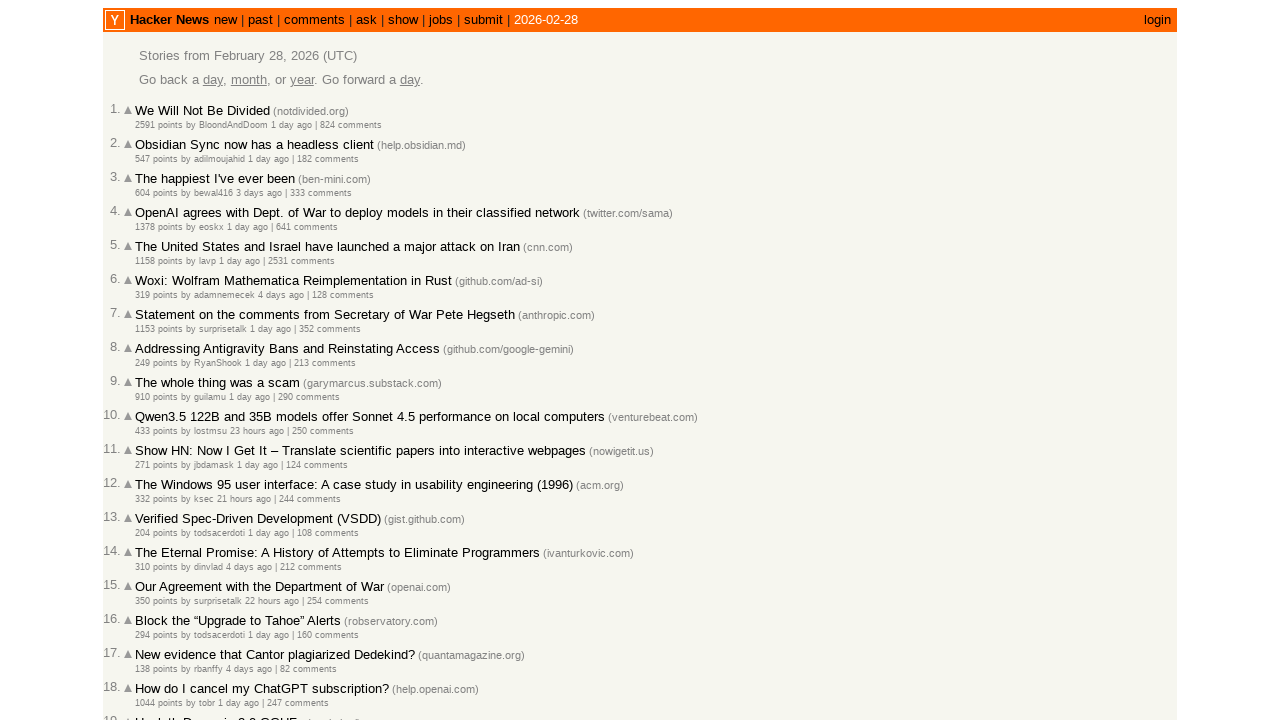

Waited for navigation to past news page
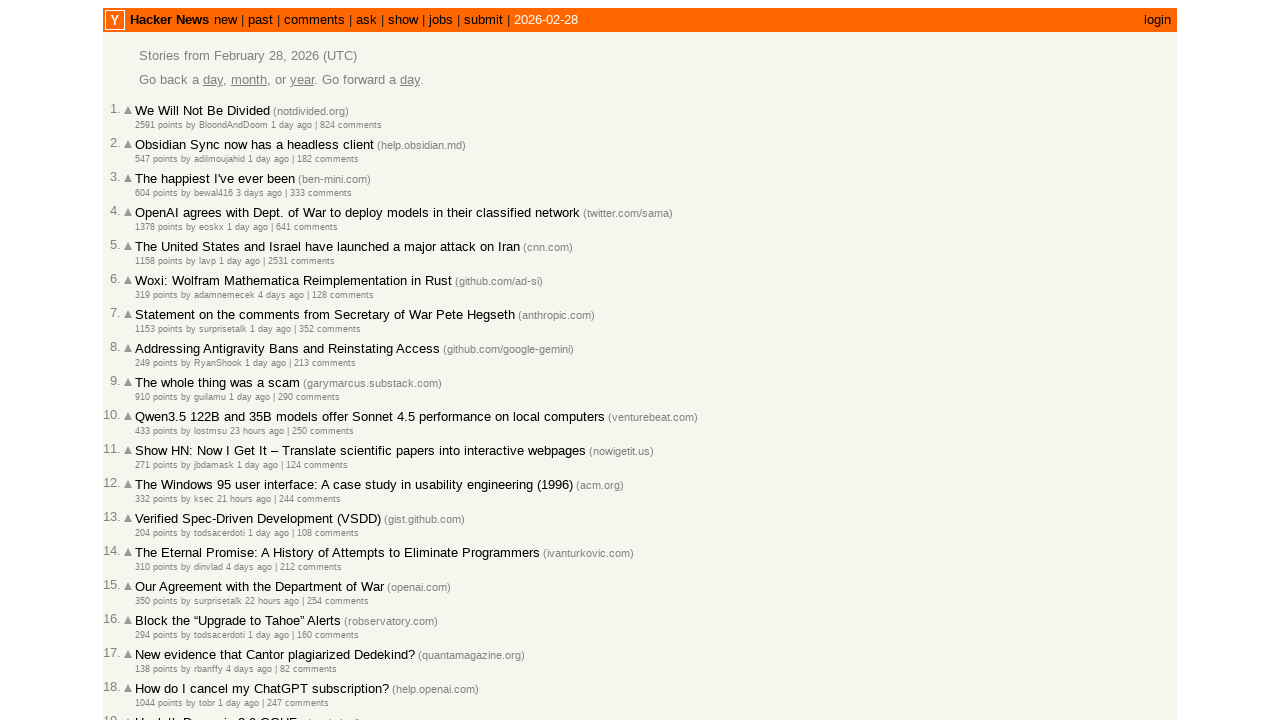

Retrieved date text from page: 2026-02-28
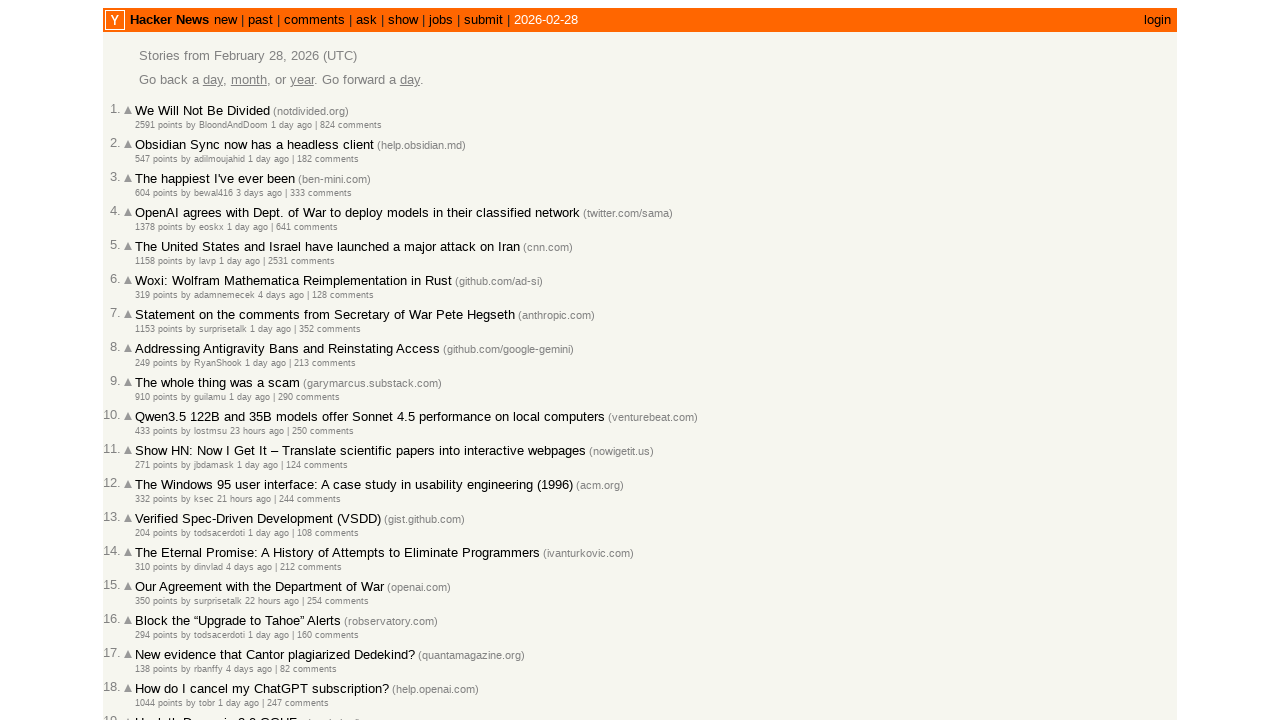

Verified that displayed date '2026-02-28' matches yesterday's date '2026-02-28'
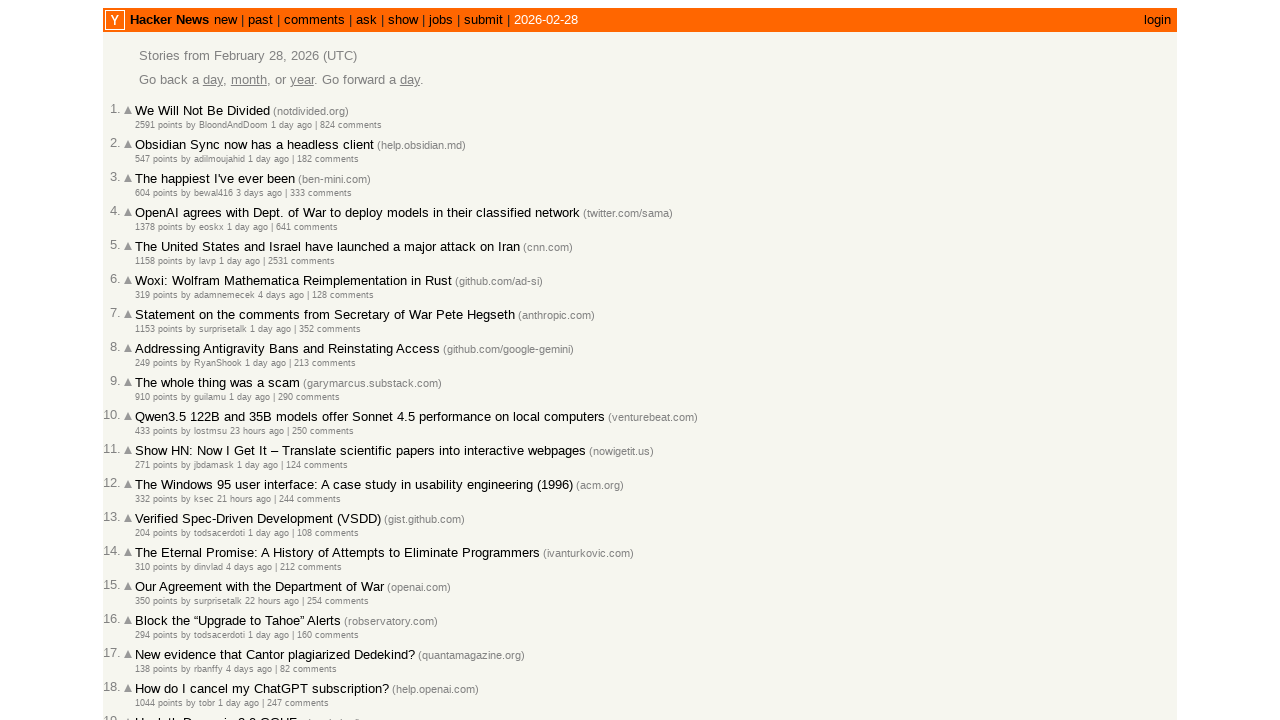

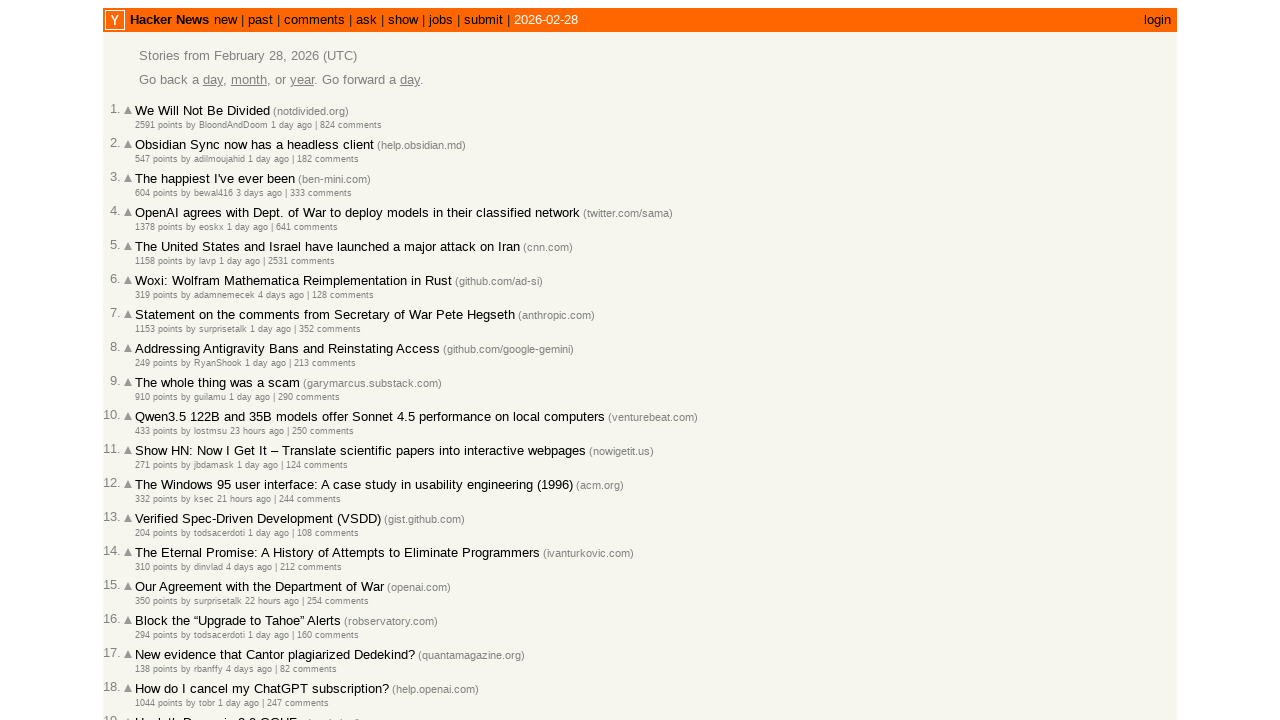